Tests that the status bar shows singular form for one item

Starting URL: https://todomvc.com/examples/react/dist/

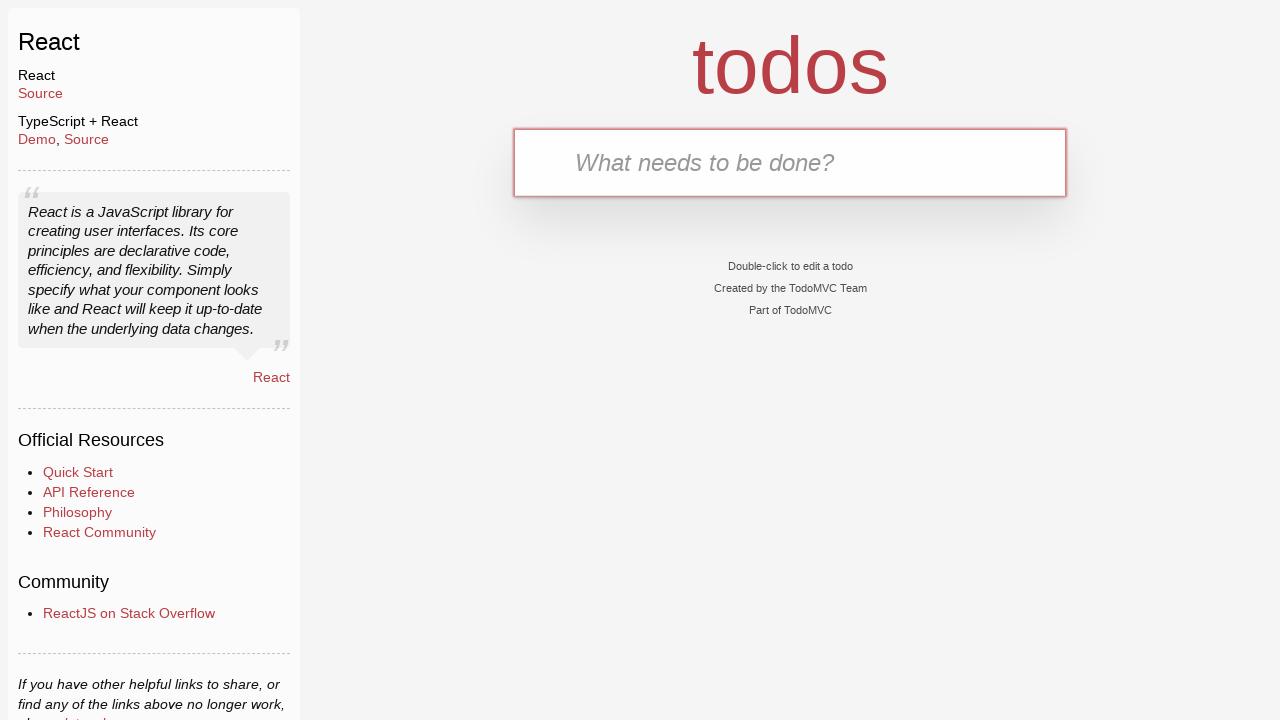

Filled new todo input with 'Buy Sweets' on .new-todo
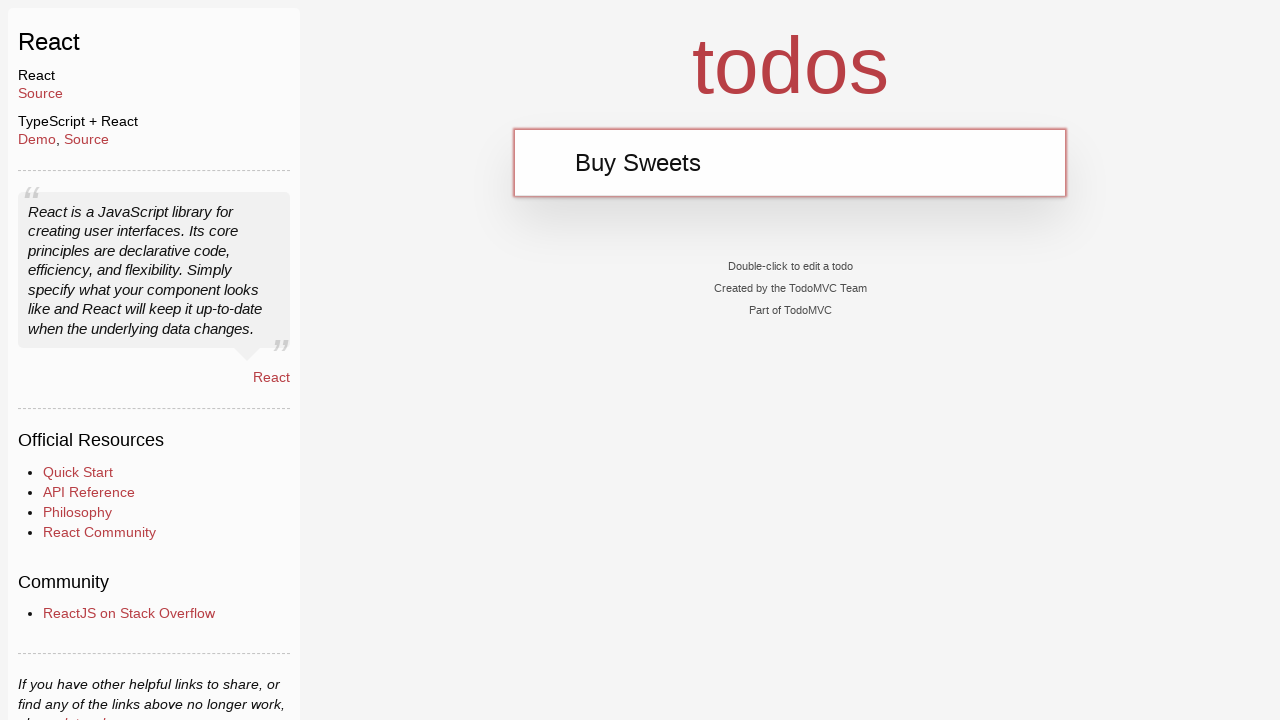

Pressed Enter to create the todo item on .new-todo
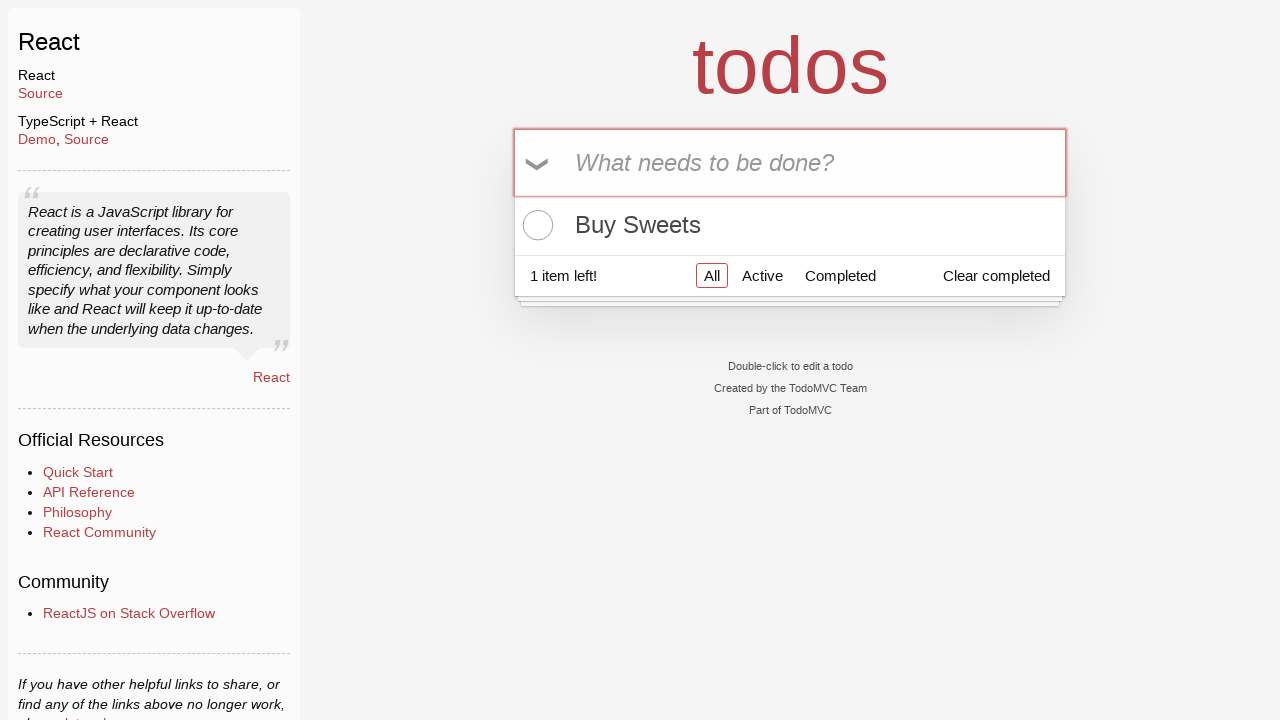

Status bar loaded showing singular form for one item
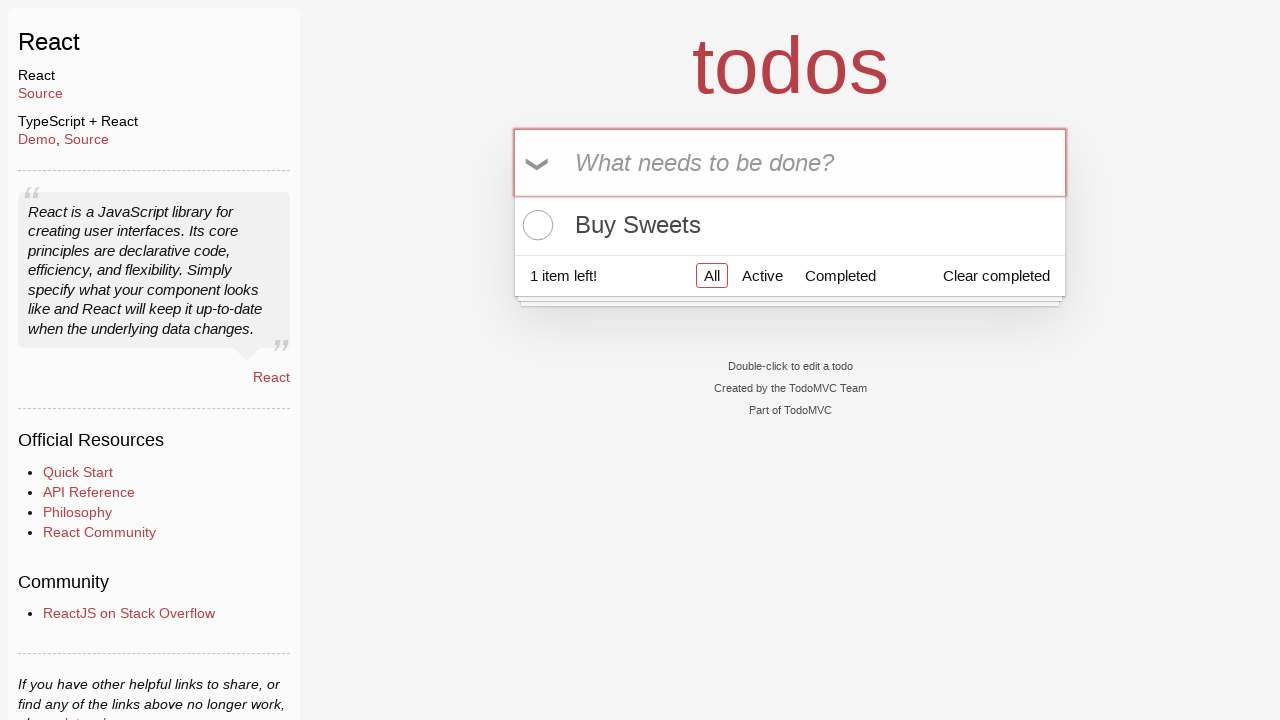

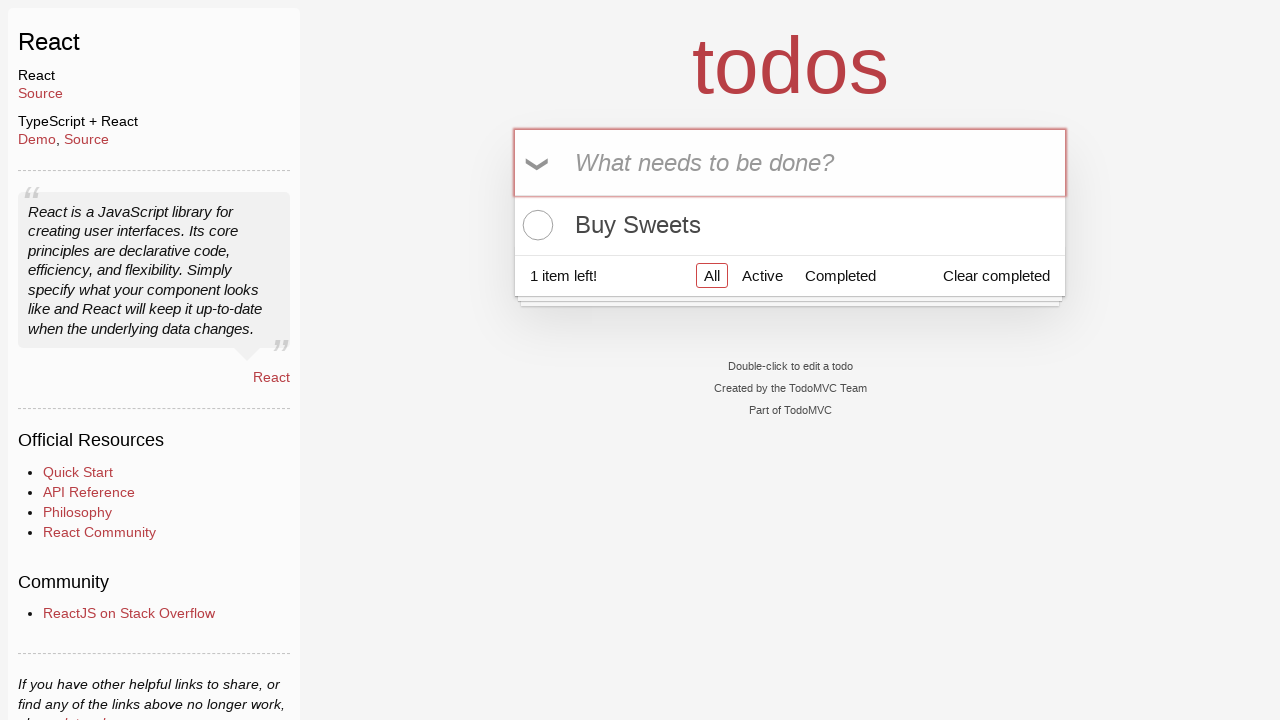